Tests infinite scroll functionality by navigating to a quotes page, waiting for initial content to load, scrolling down to trigger loading more content, and verifying additional quotes appear.

Starting URL: https://quotes.toscrape.com/scroll

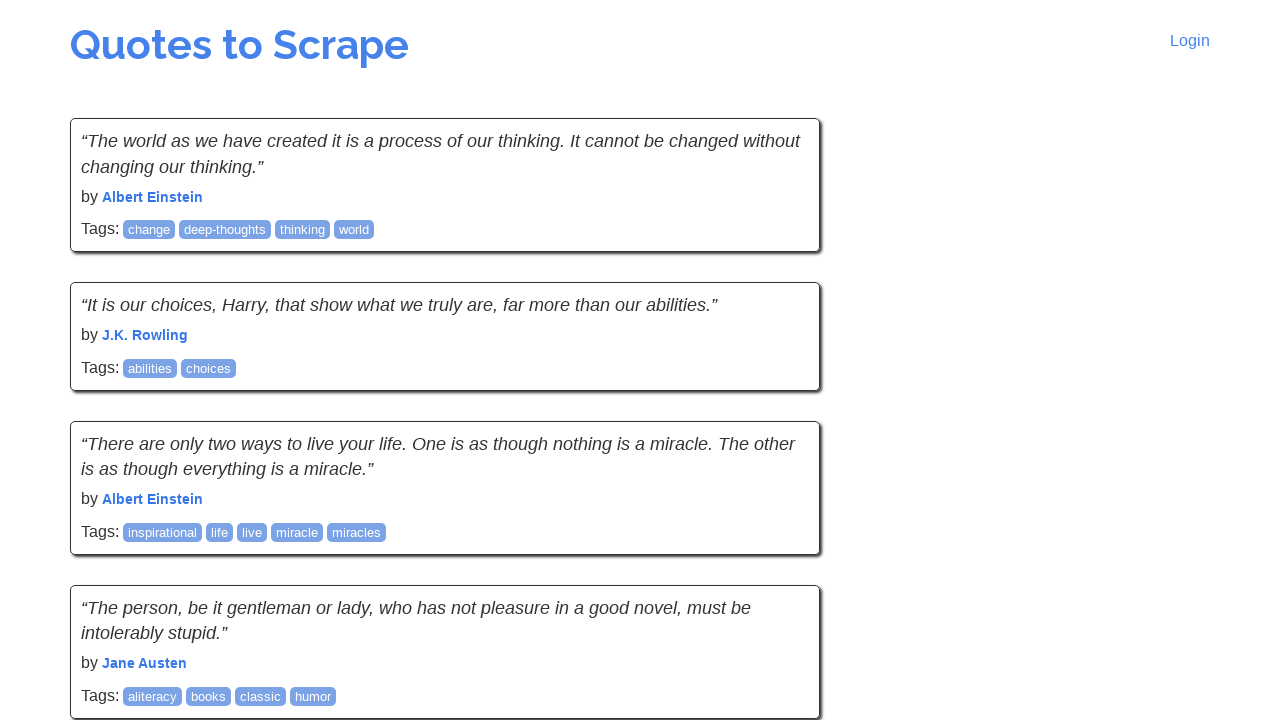

Initial quotes loaded on the page
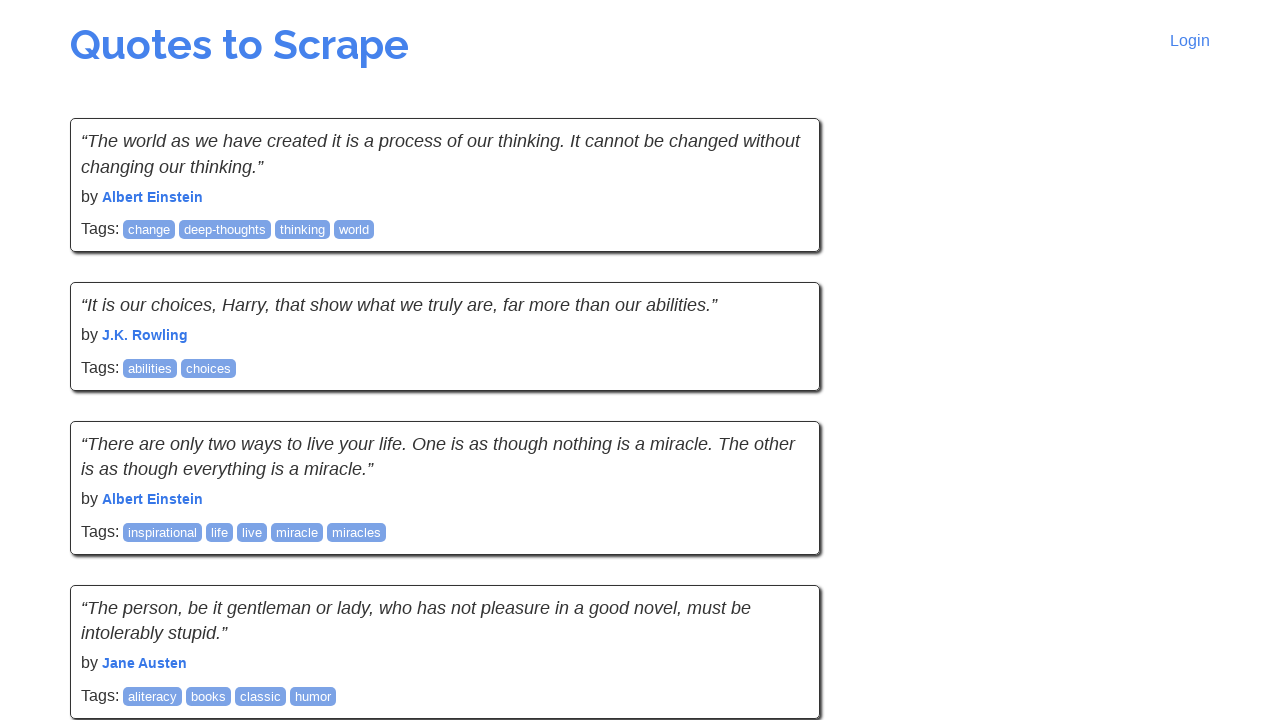

Scrolled down to trigger infinite scroll
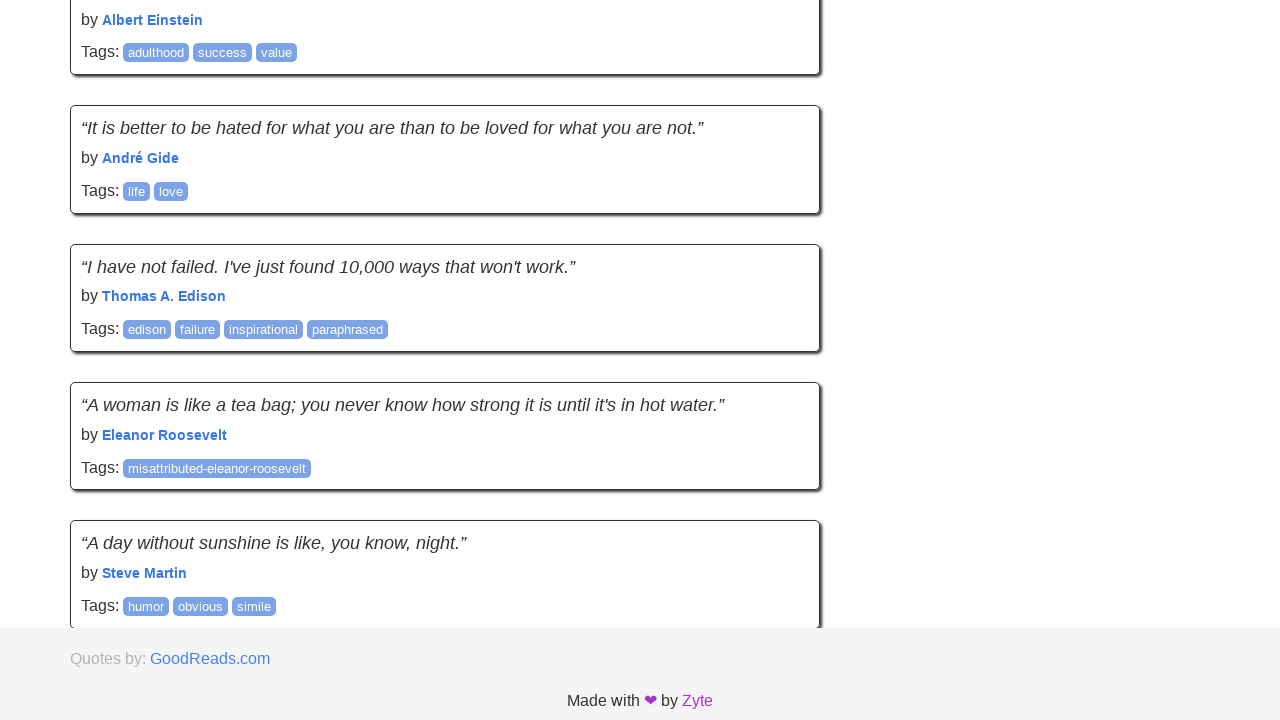

Additional quotes loaded (11th quote visible)
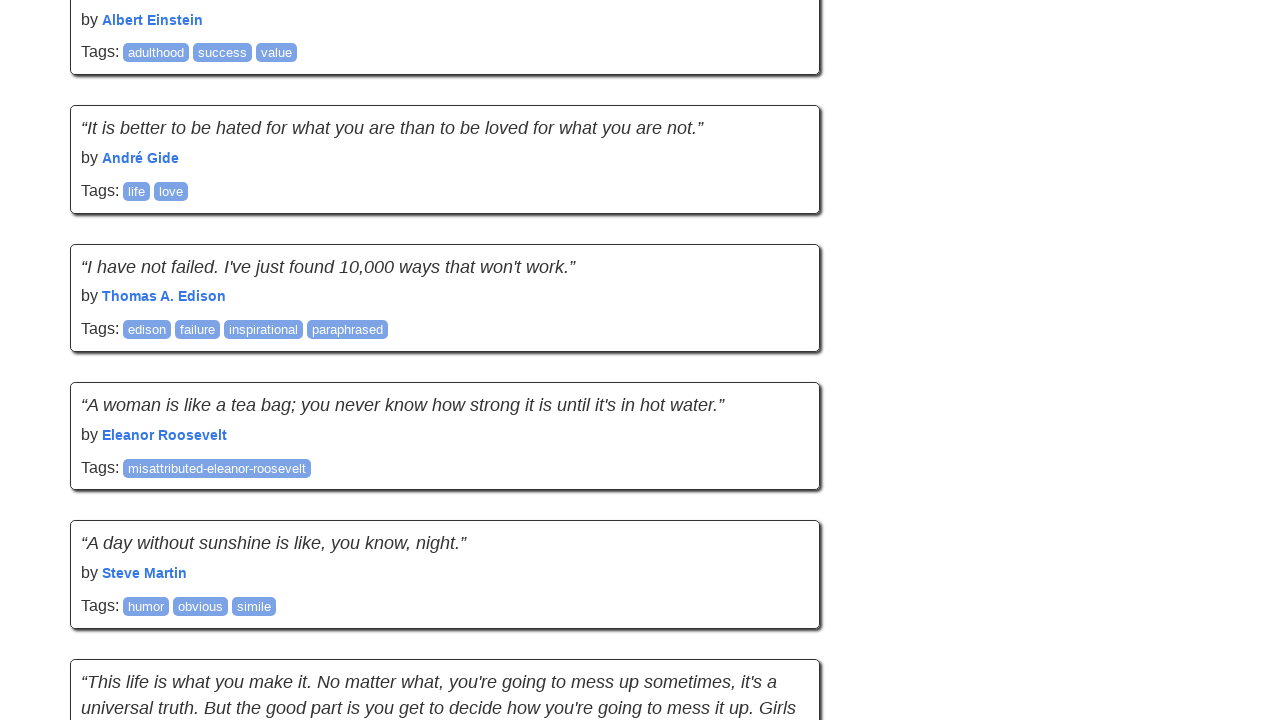

Quote text elements verified
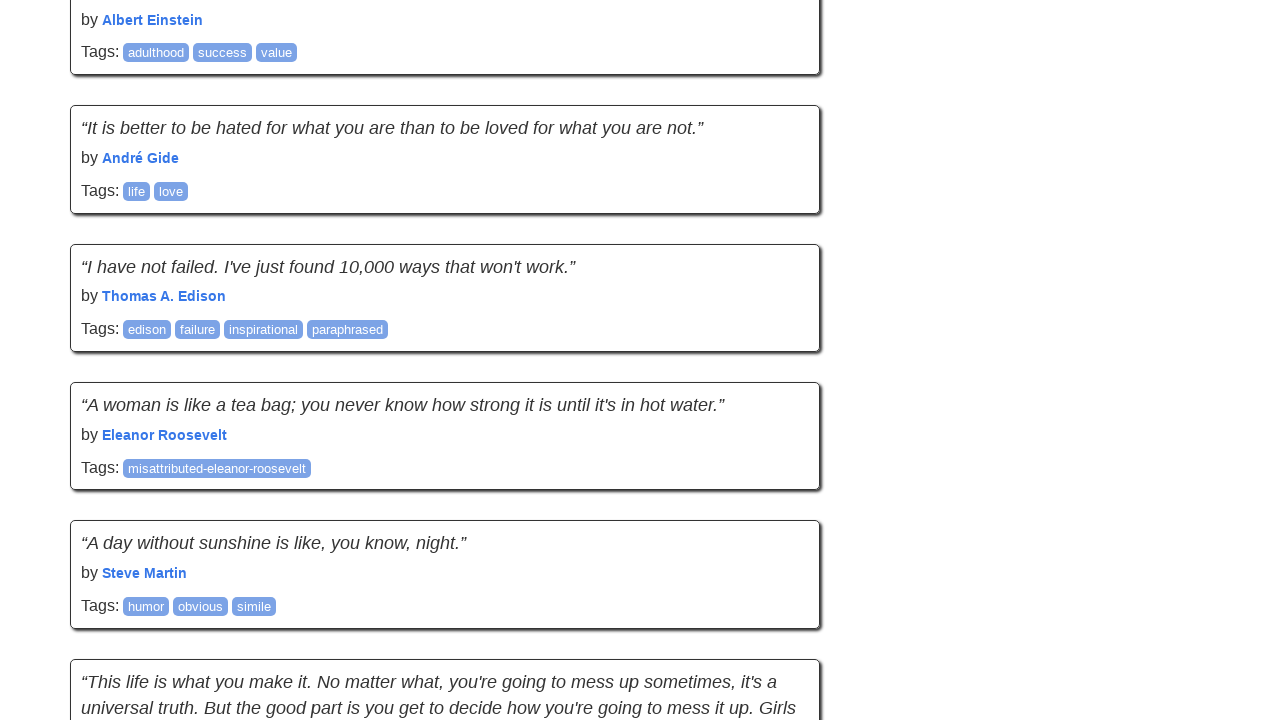

Author elements verified in quote structure
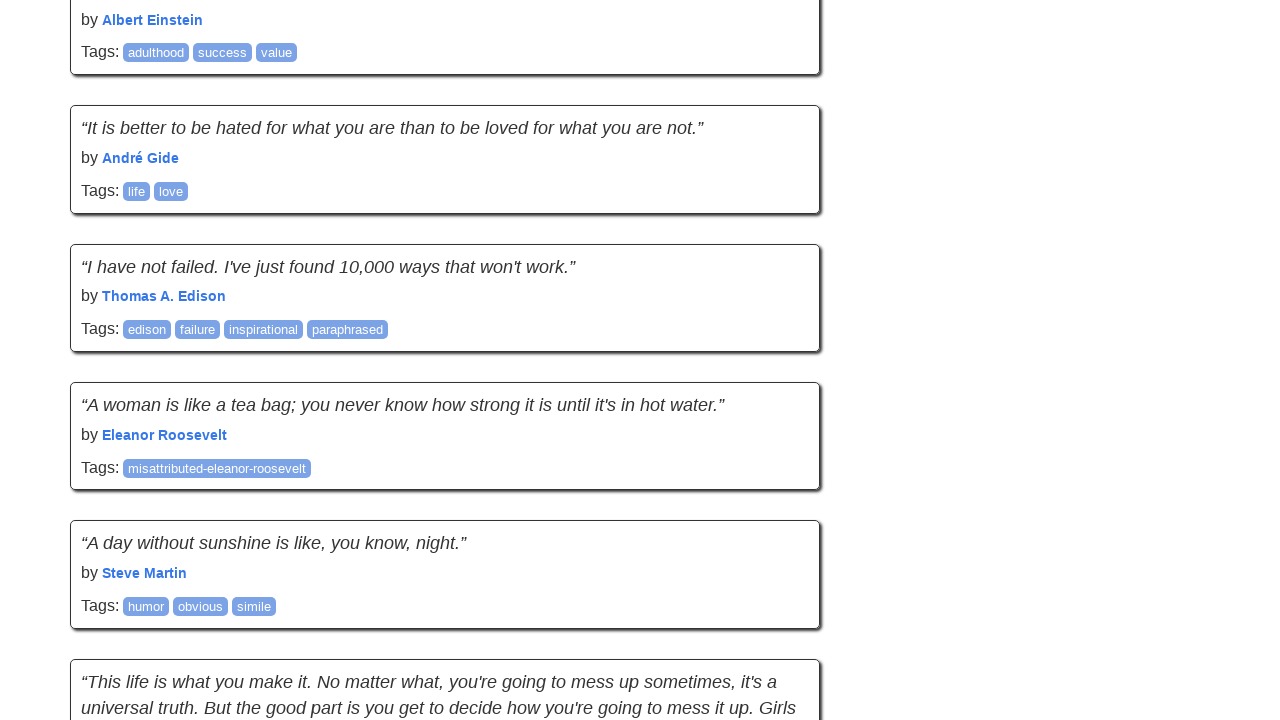

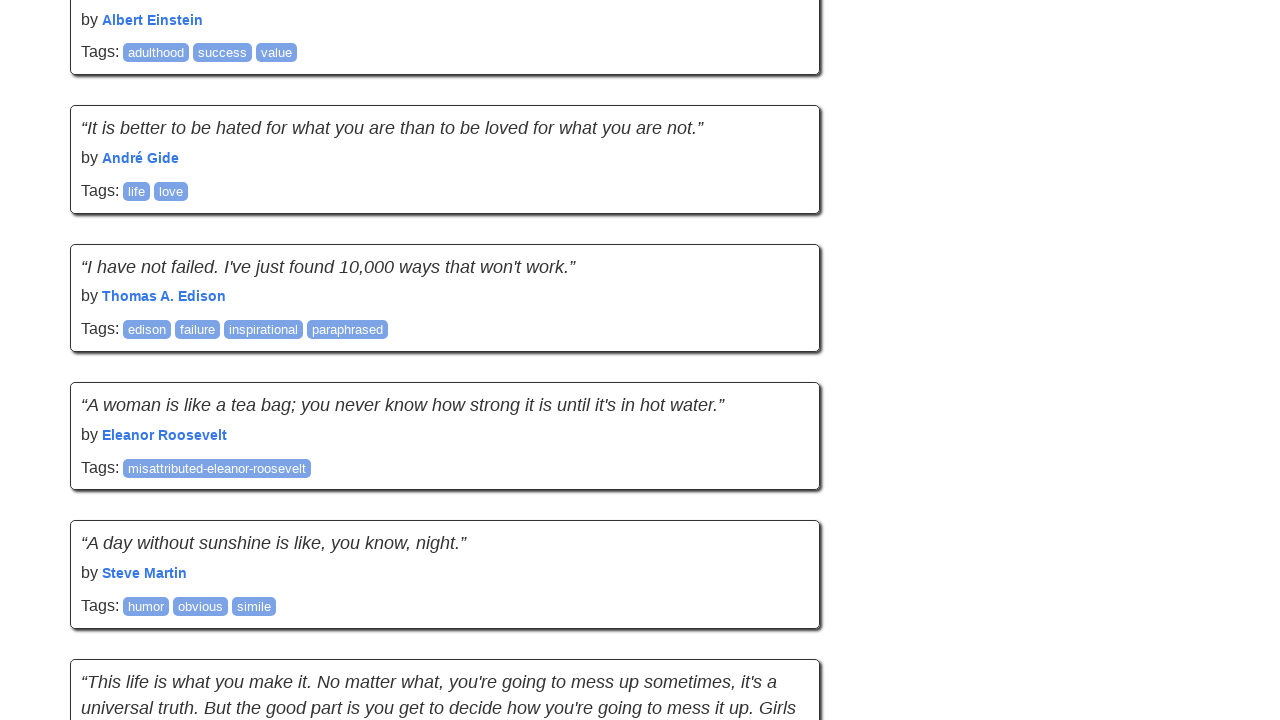